Tests custom jQuery dropdown by selecting an item and verifying the selection is displayed correctly

Starting URL: https://jqueryui.com/resources/demos/selectmenu/default.html

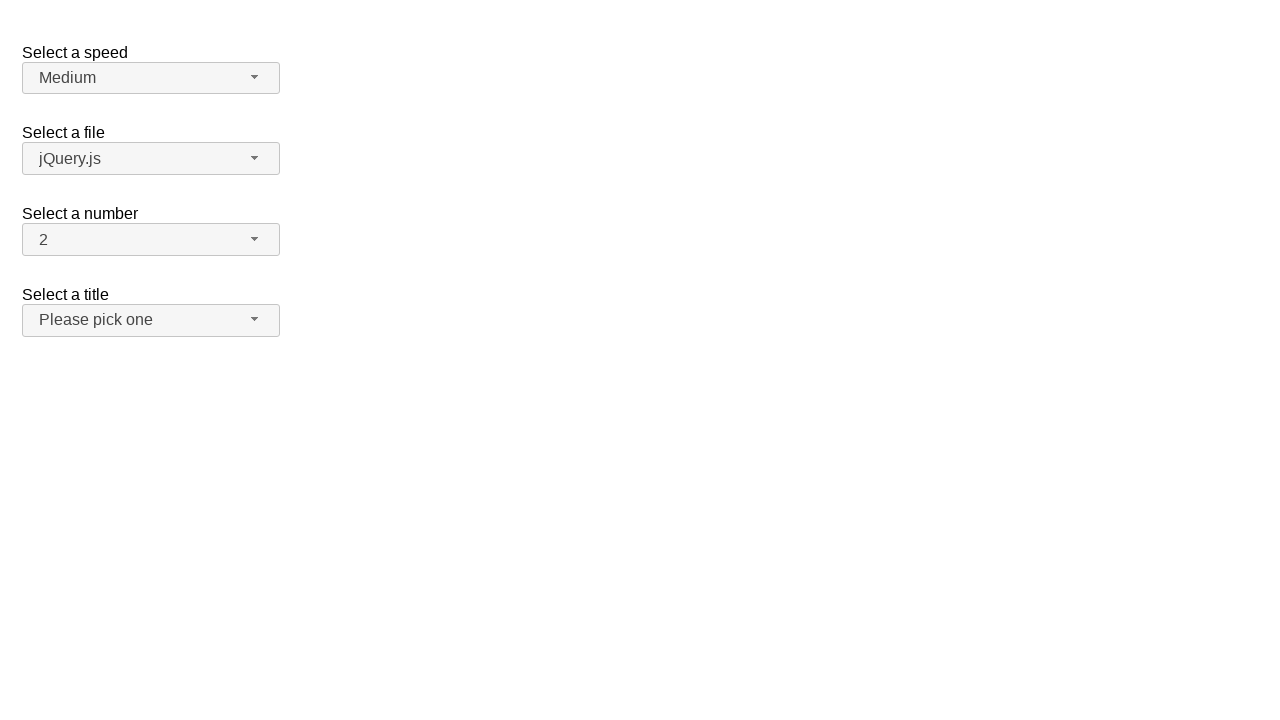

Clicked on speed dropdown button to open it at (151, 78) on span#speed-button
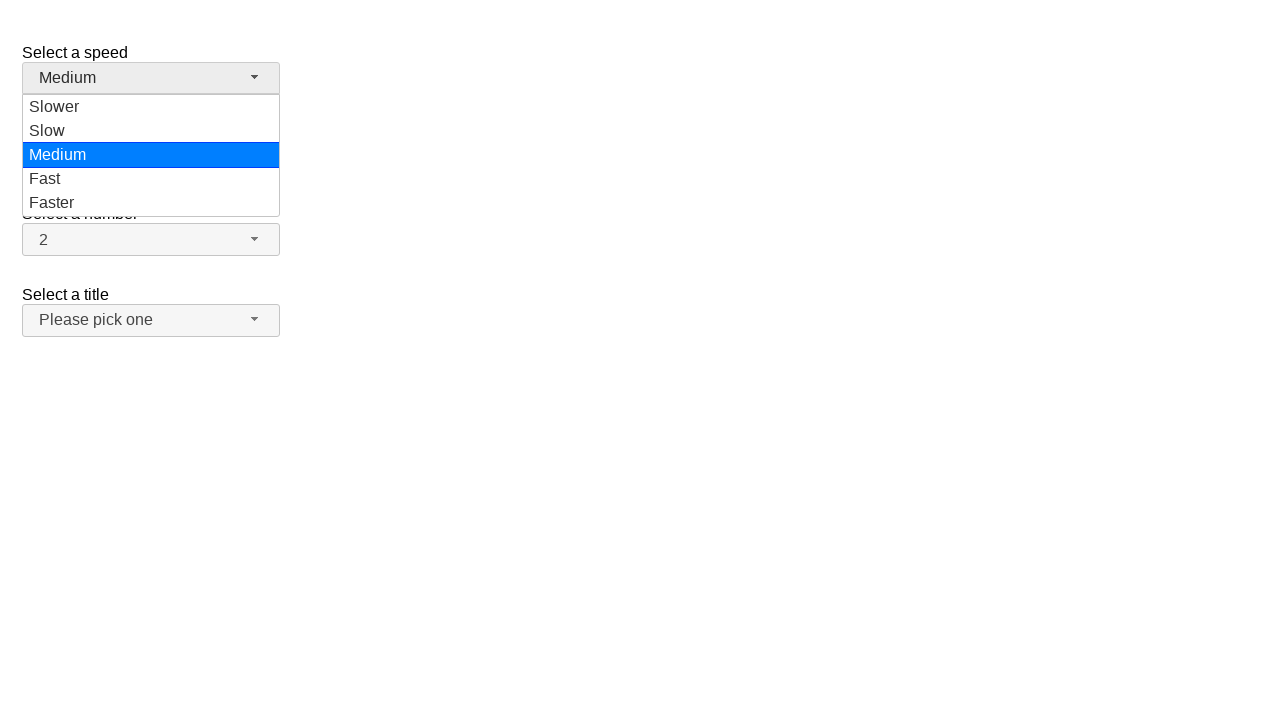

Dropdown menu items appeared
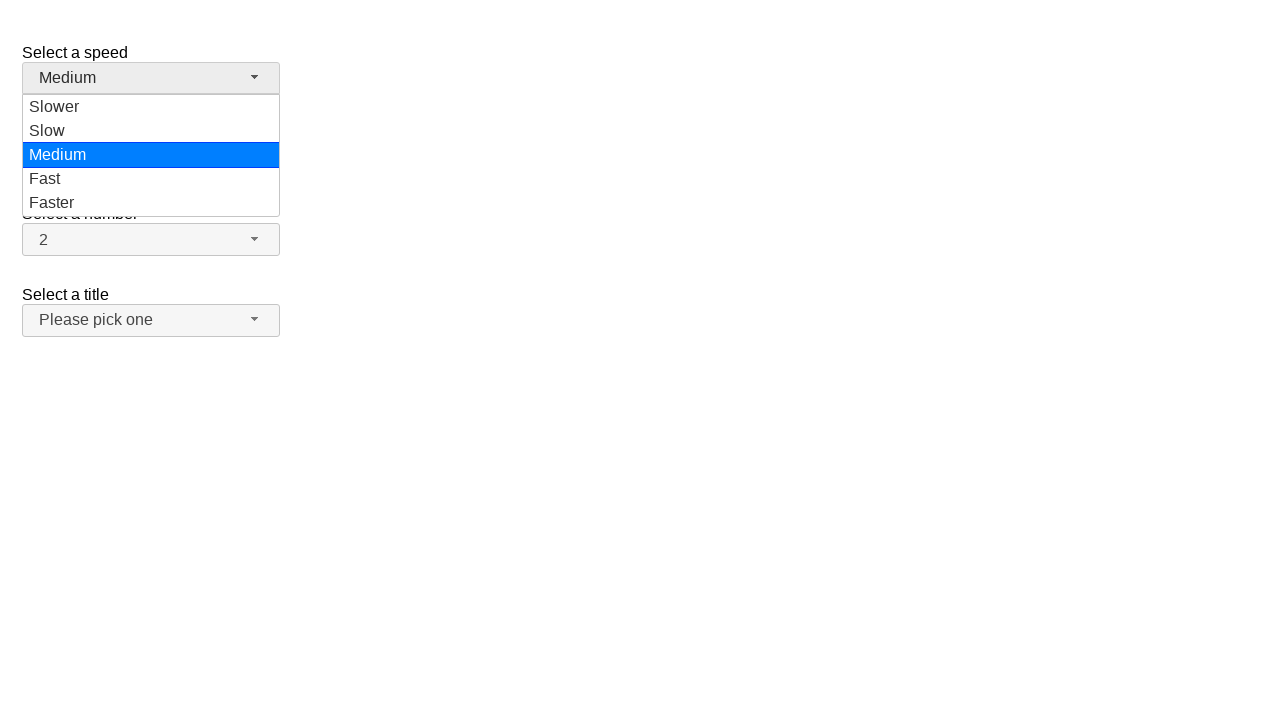

Selected 'Medium' option from dropdown at (151, 155) on ul#speed-menu div[role='option']:has-text('Medium')
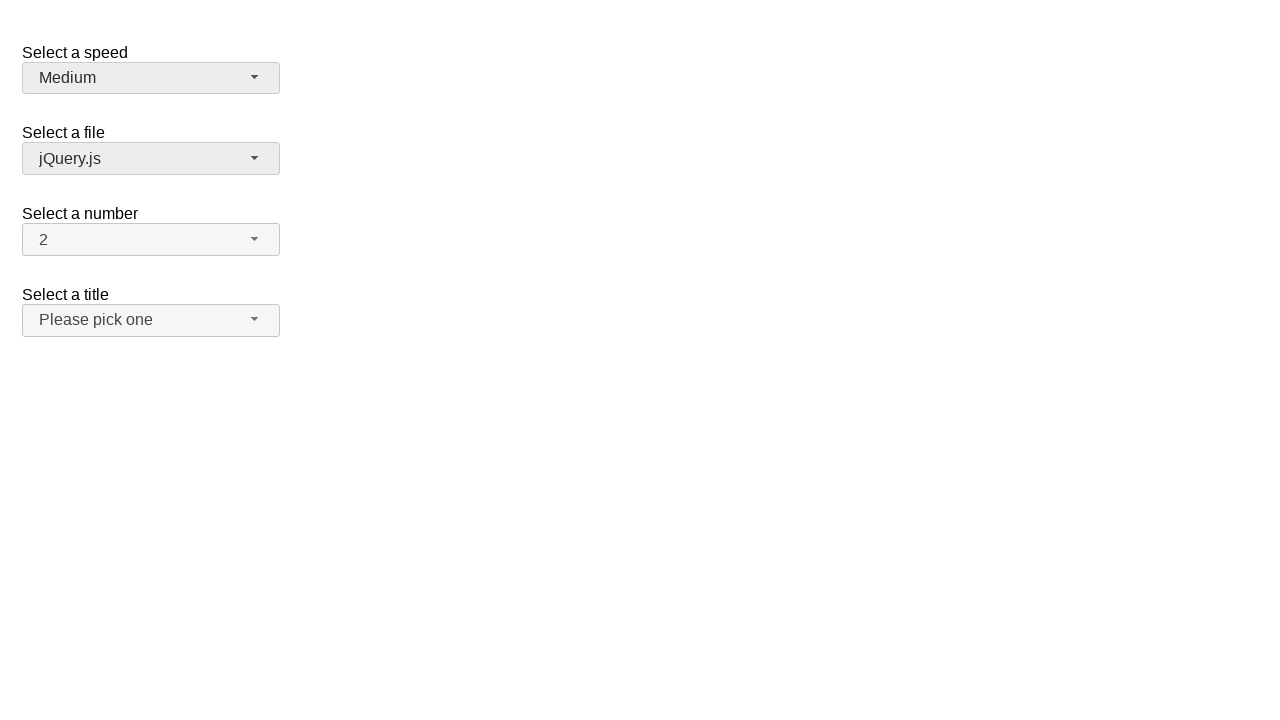

Verified that 'Medium' is displayed as the selected value in the dropdown
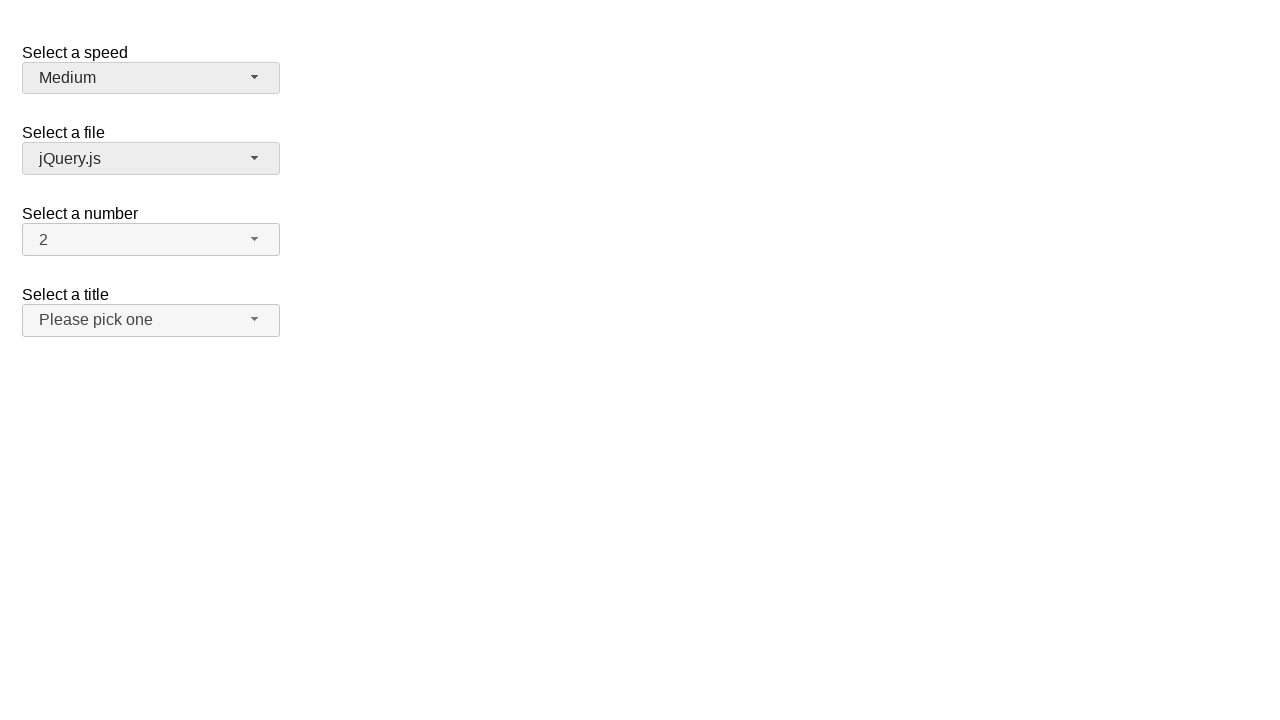

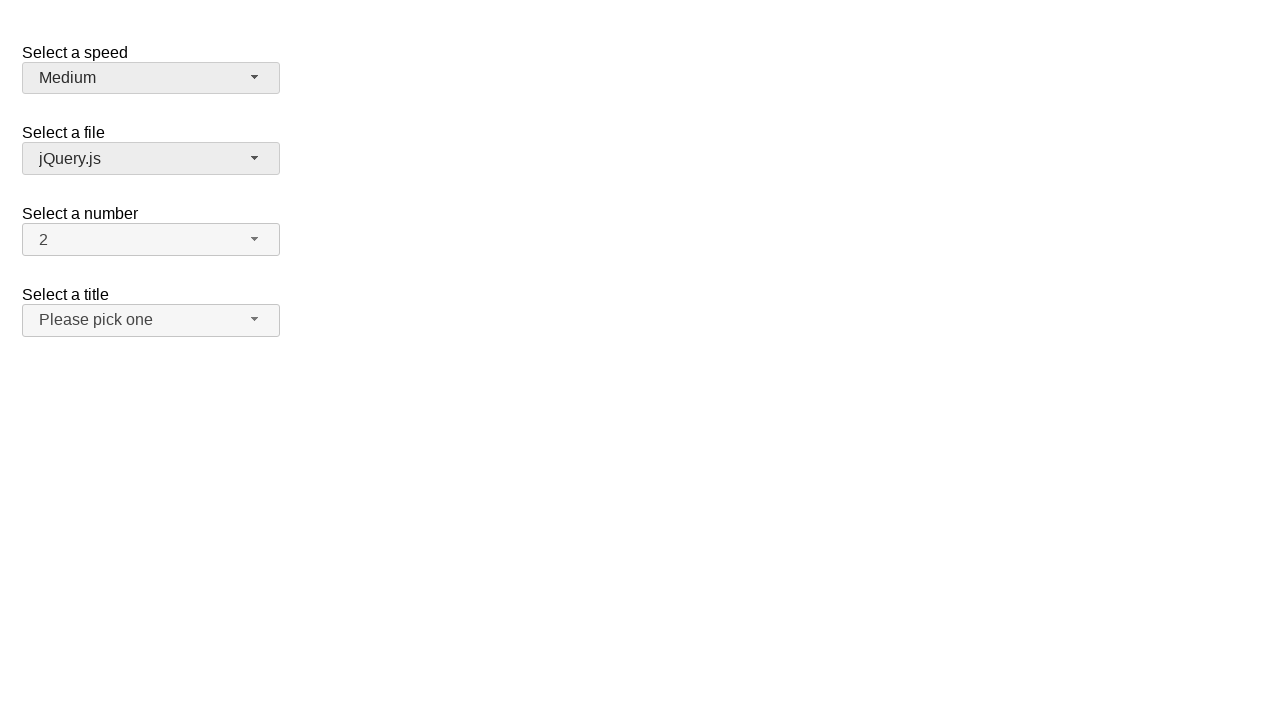